Tests adding a dynamic element by clicking the Add Element button and verifying the Delete button appears

Starting URL: https://the-internet.herokuapp.com/

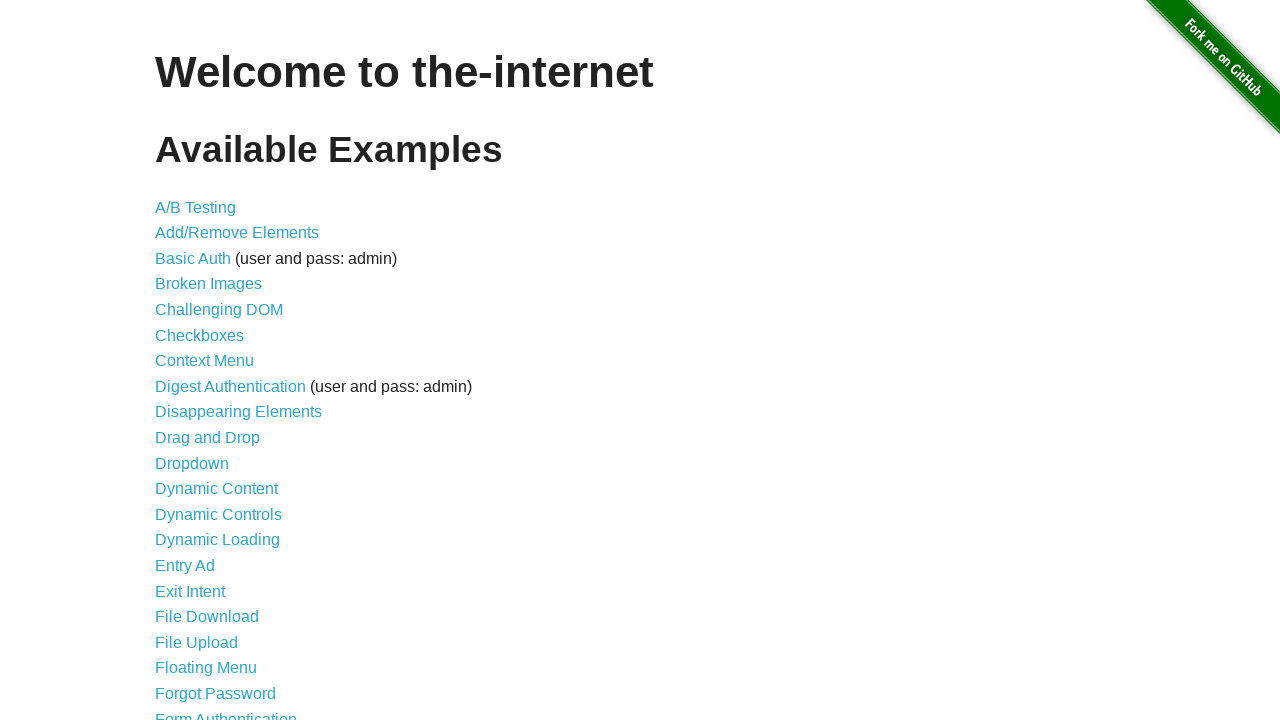

Clicked link to navigate to Add/Remove Elements page at (237, 233) on a[href='/add_remove_elements/']
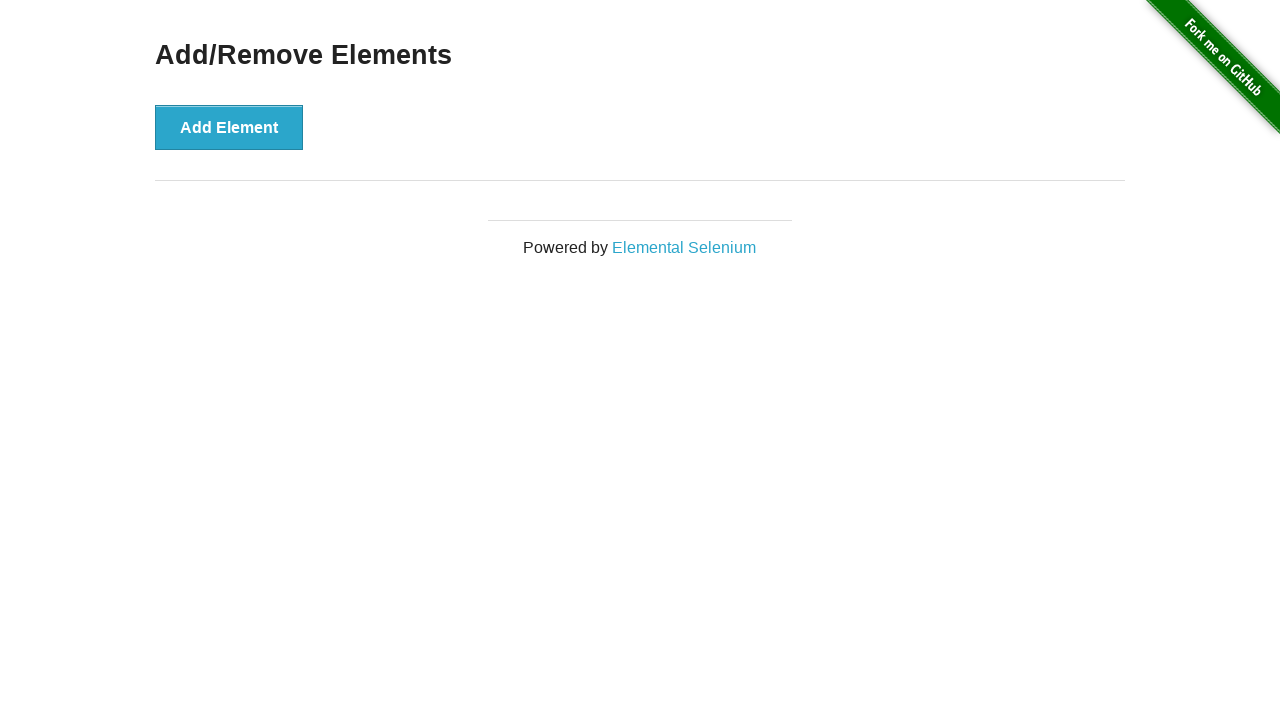

Page loaded - h3 element appeared
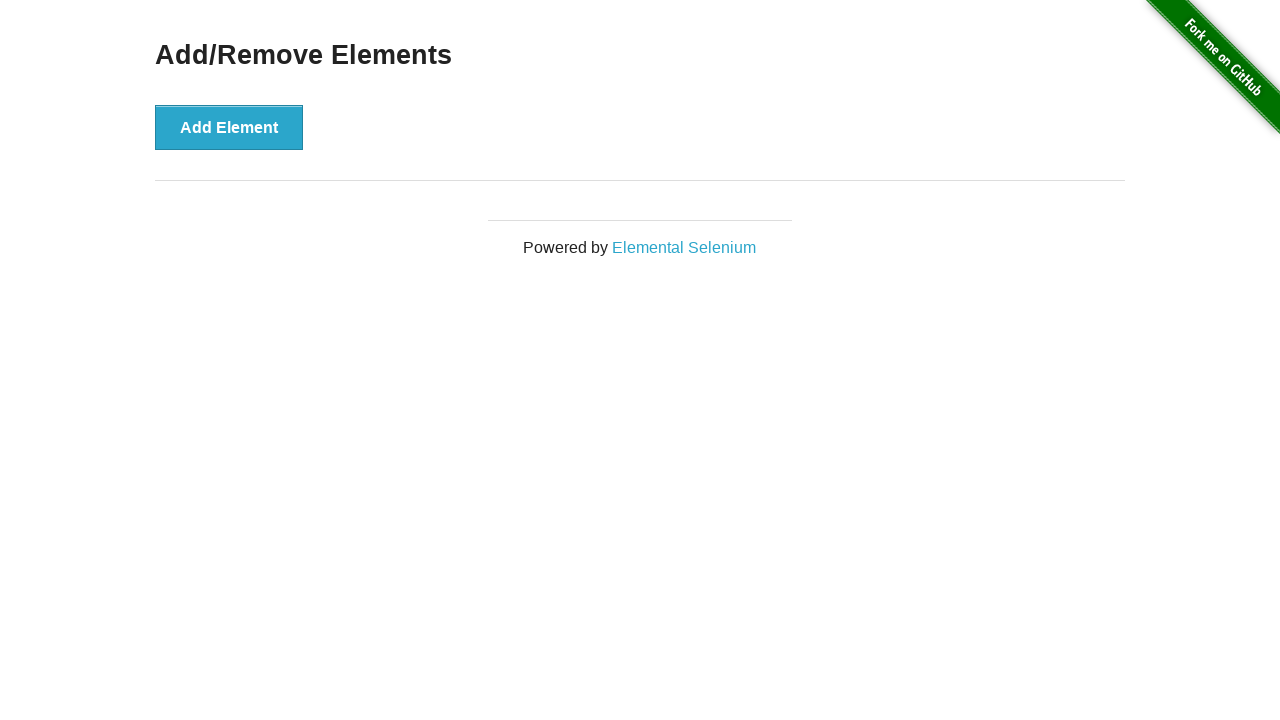

Clicked Add Element button at (229, 127) on button[onclick='addElement()']
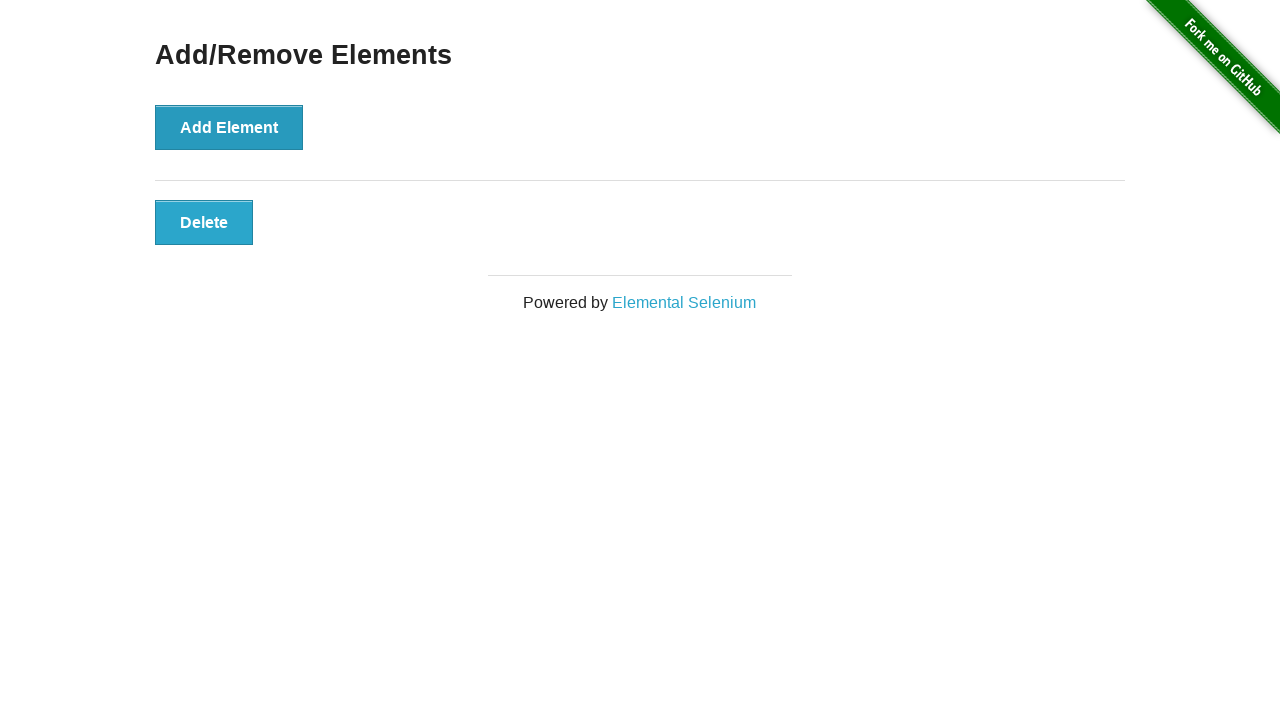

Delete button appeared with 'added-manually' class
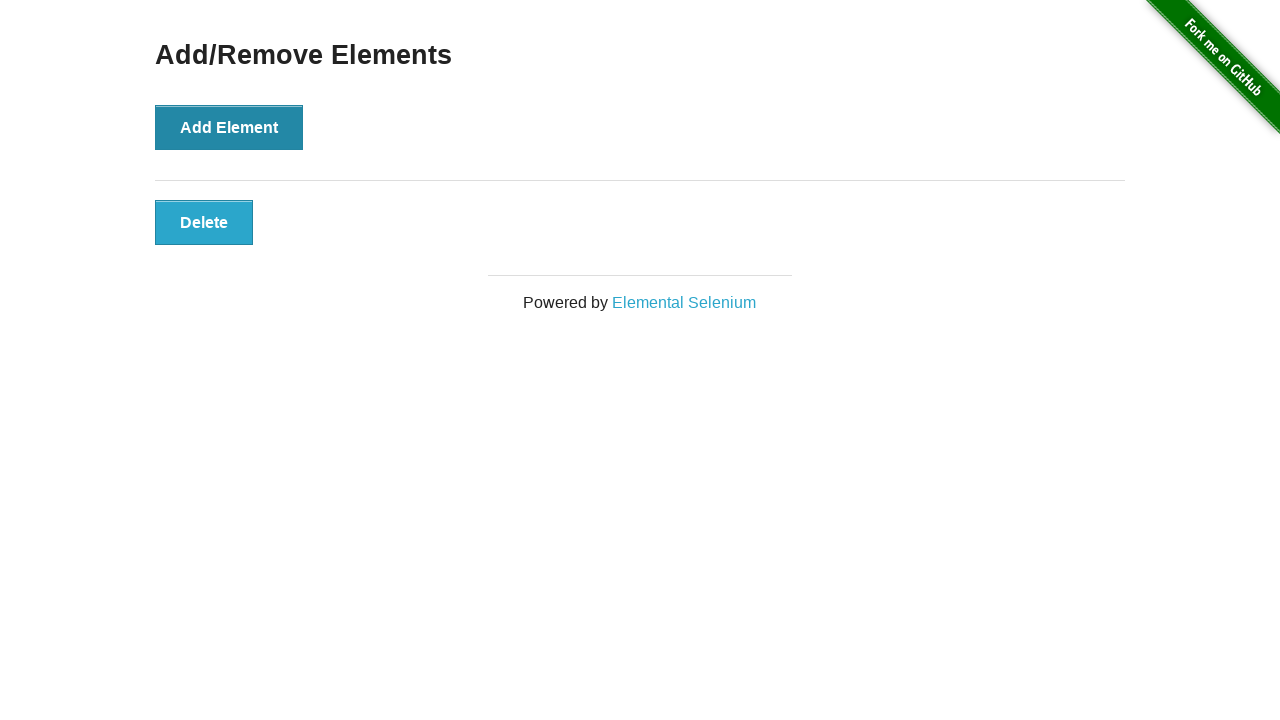

Verified Delete button text content matches expected value
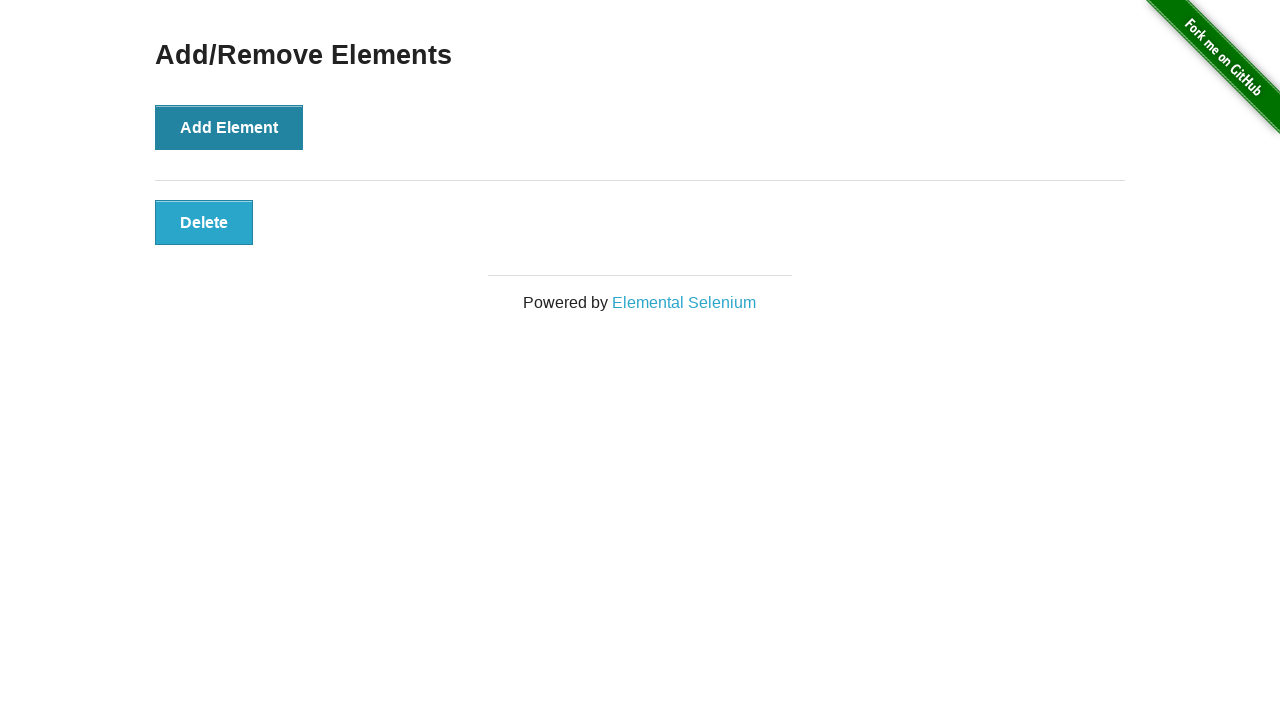

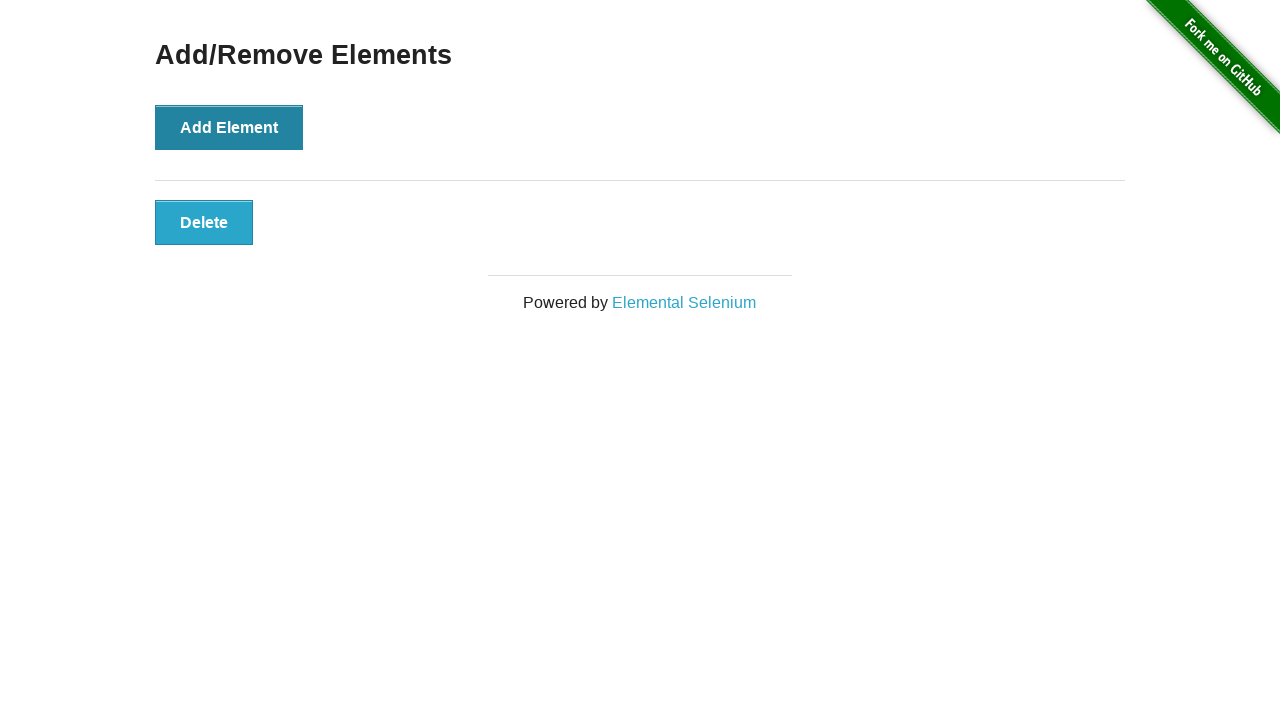